Navigates to Talos Intelligence reputation center to look up the reputation of an IP address and waits for the page to load.

Starting URL: https://www.talosintelligence.com/reputation_center/lookup?search=192.190.43.2

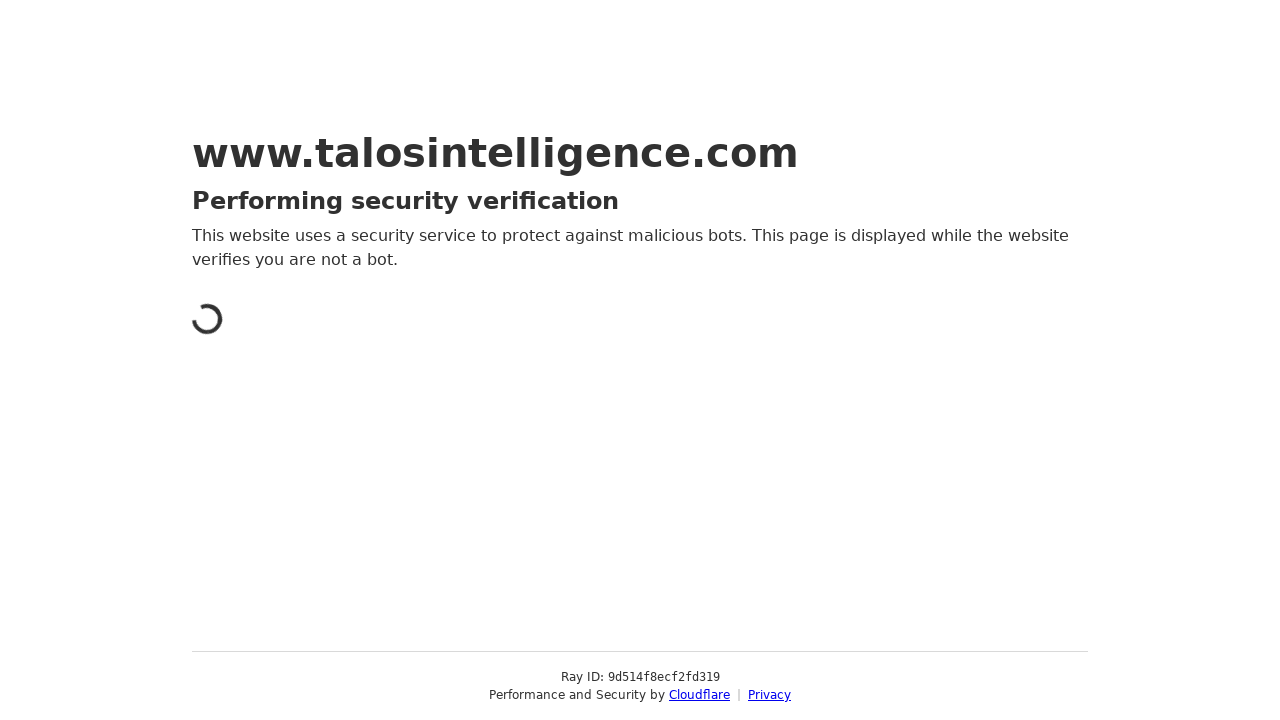

Waited for page network to be idle - reputation lookup page fully loaded
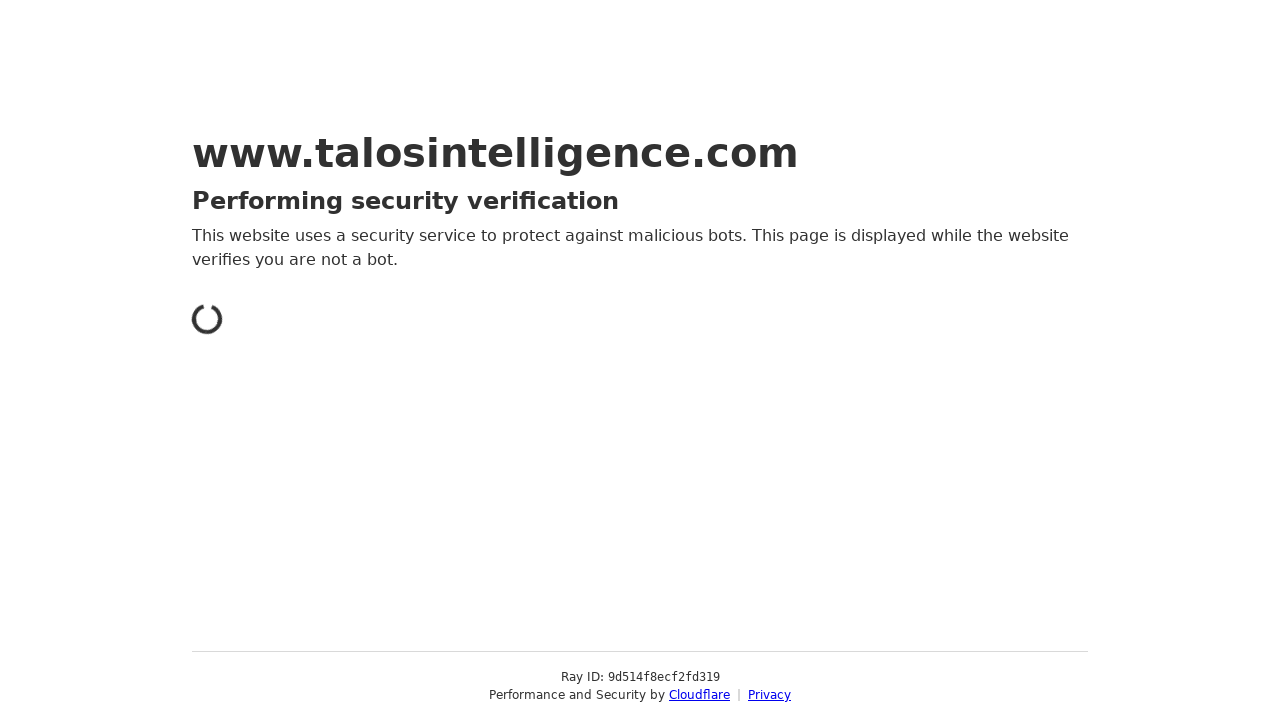

Verified main content body element is present on reputation lookup page
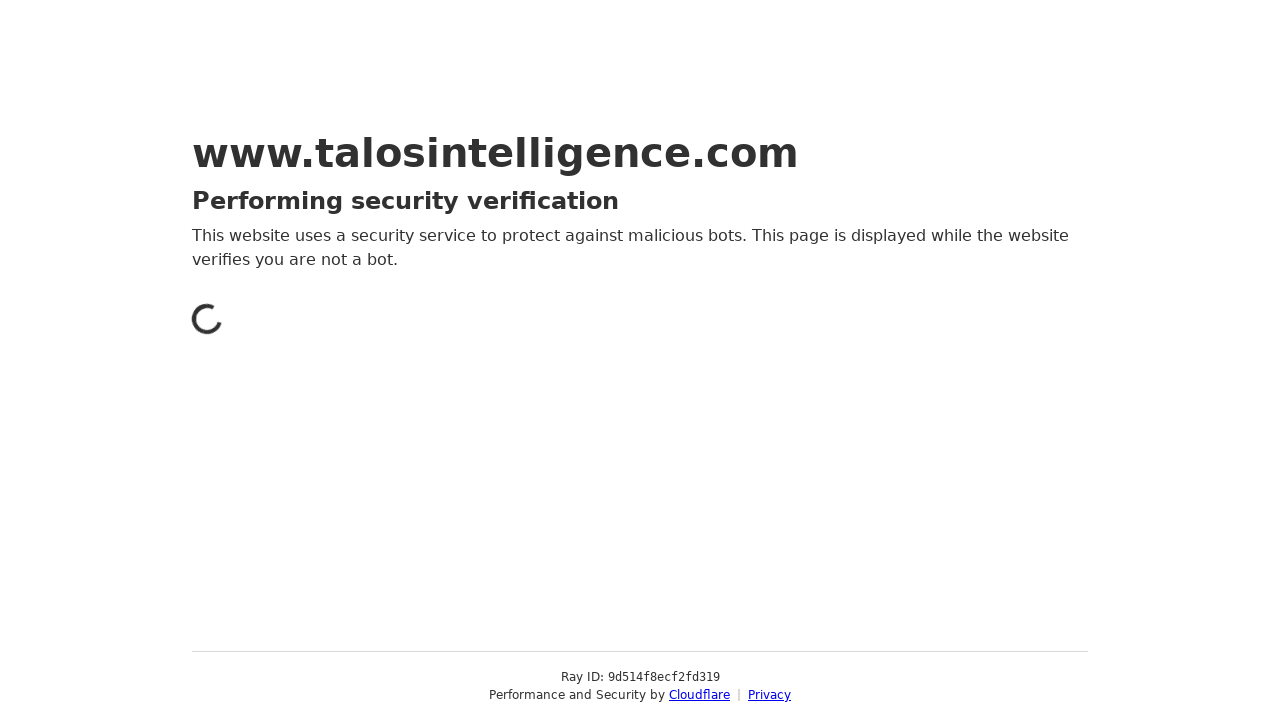

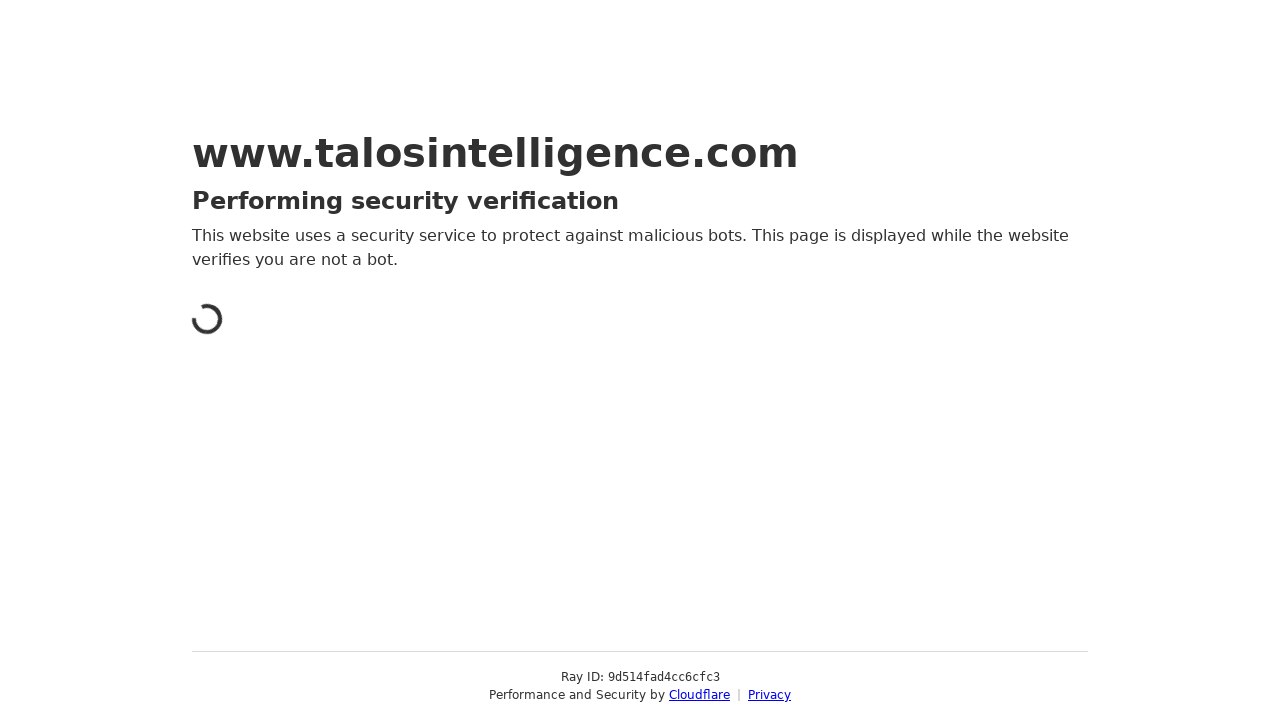